Tests a practice form by filling out personal information fields including first name, last name, email, gender, phone number, subjects, hobbies, address, and state/city dropdowns, then submits the form.

Starting URL: https://demoqa.com/automation-practice-form

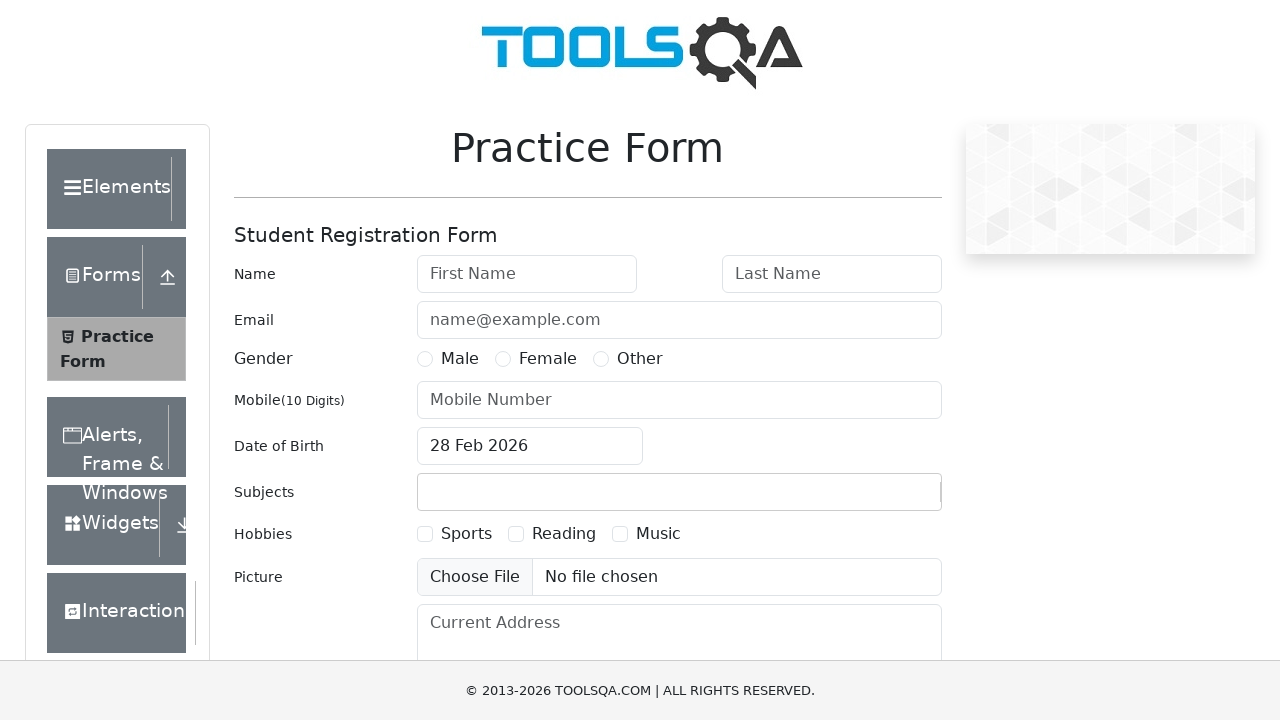

Filled first name field with 'John' on //input[@id='firstName']
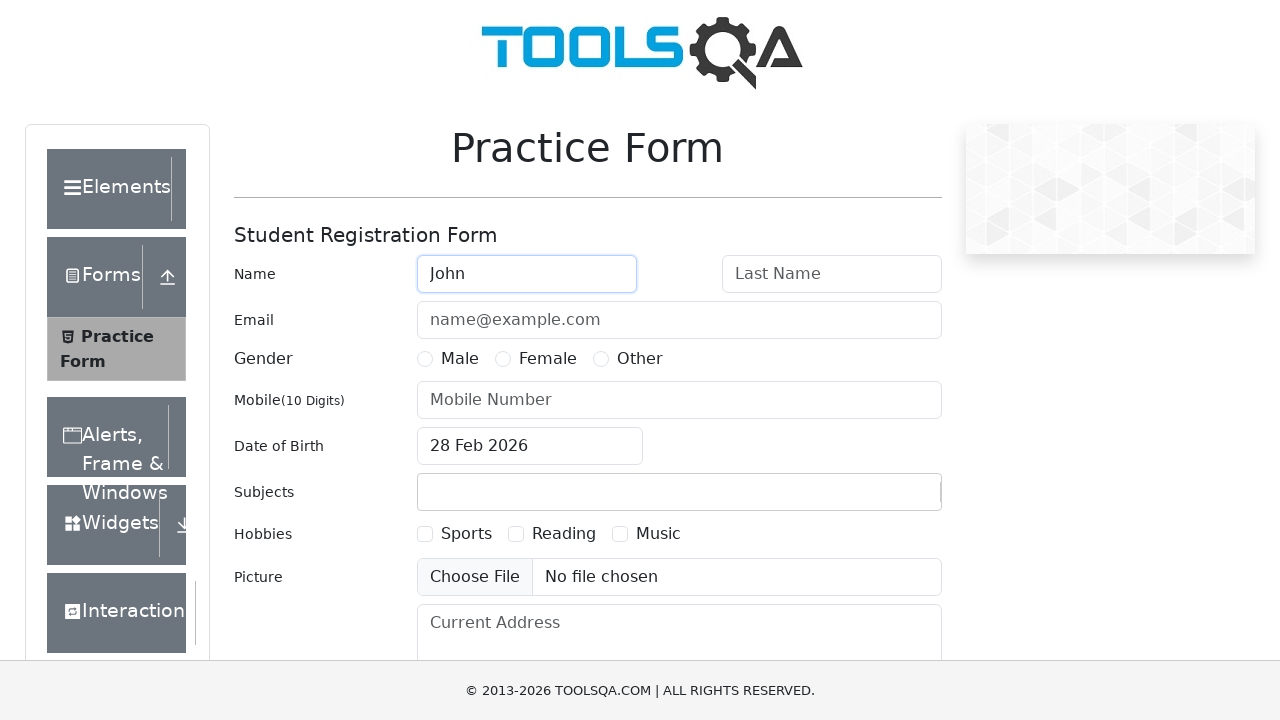

Filled last name field with 'Smith' on //input[@id='lastName']
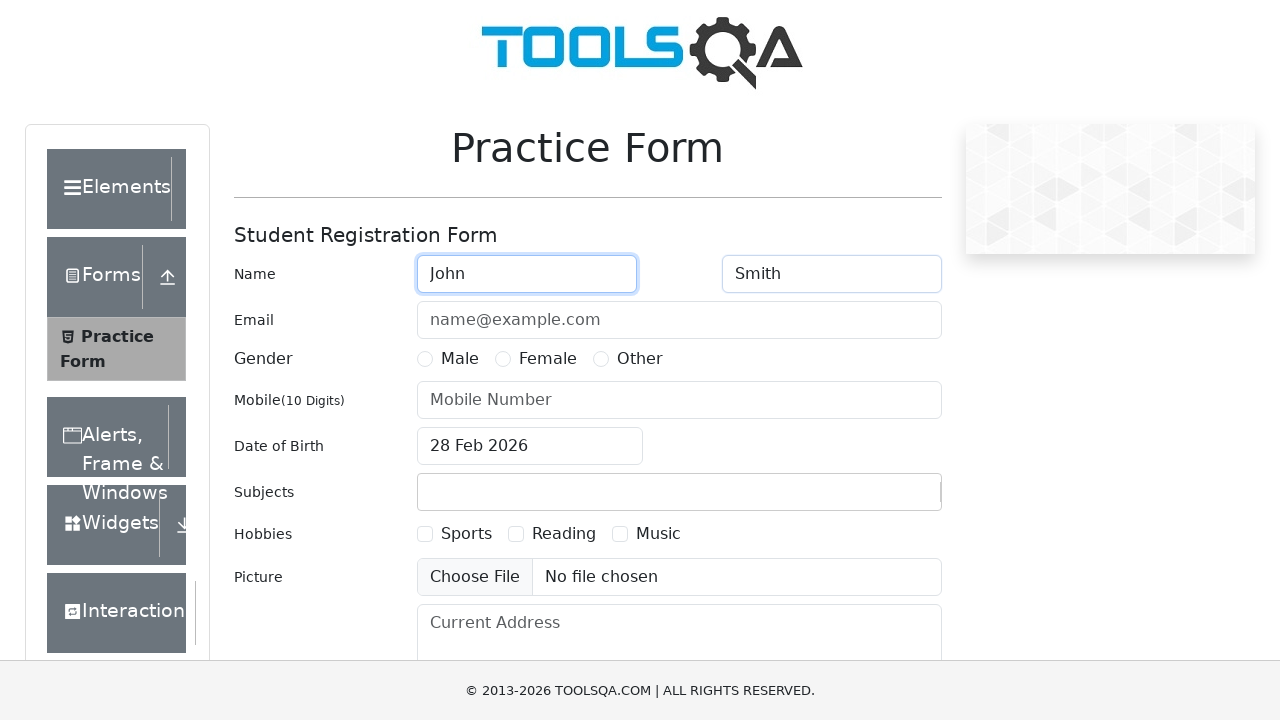

Filled email field with 'johnsmith@example.com' on //input[@id='userEmail']
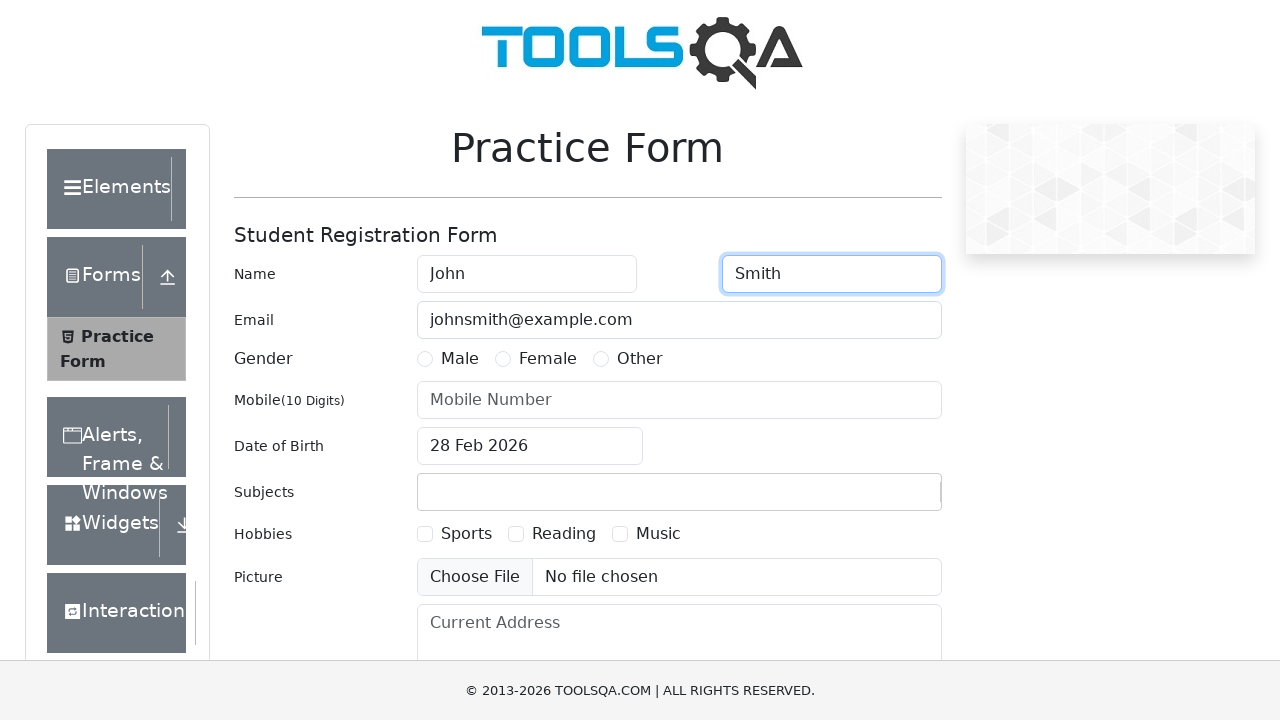

Selected Male gender radio button at (460, 359) on xpath=//label[@for='gender-radio-1']
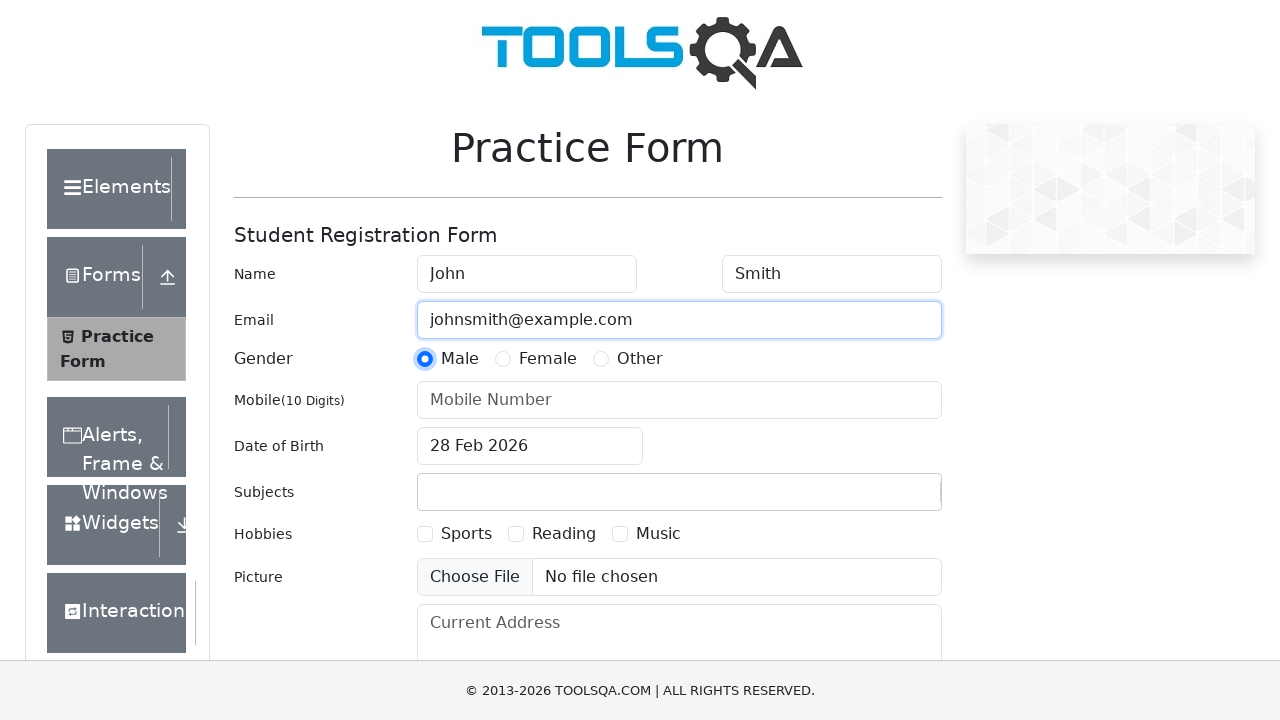

Filled phone number field with '8920733456' on //input[@id='userNumber']
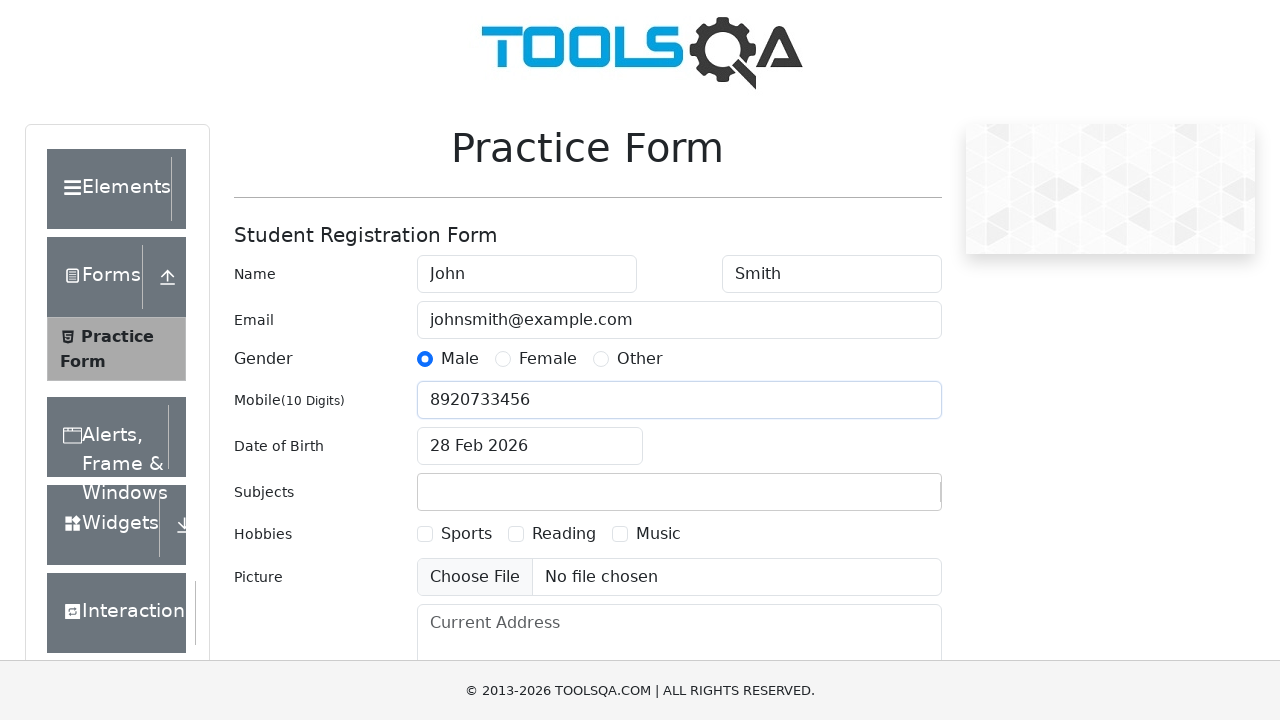

Typed 'p' in subjects input field on //input[@id='subjectsInput']
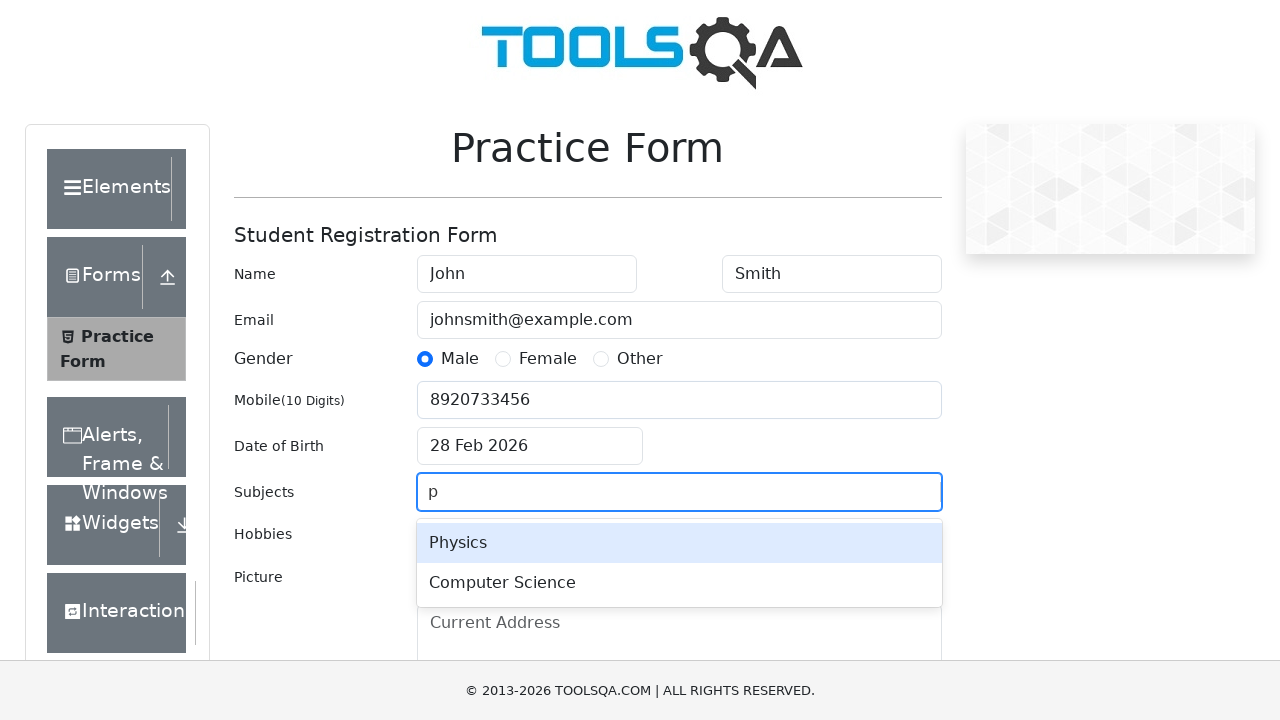

Waited for subject dropdown option to appear
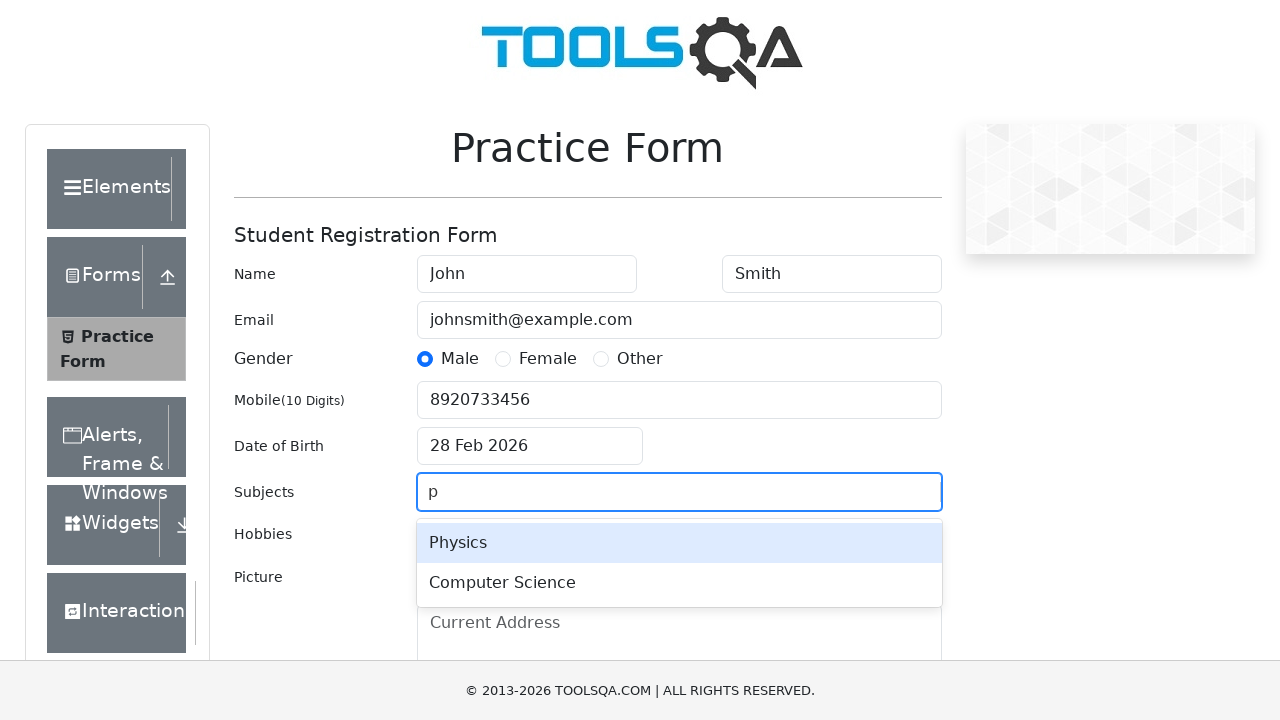

Selected first subject option from dropdown at (679, 543) on xpath=//div[@id='react-select-2-option-0']
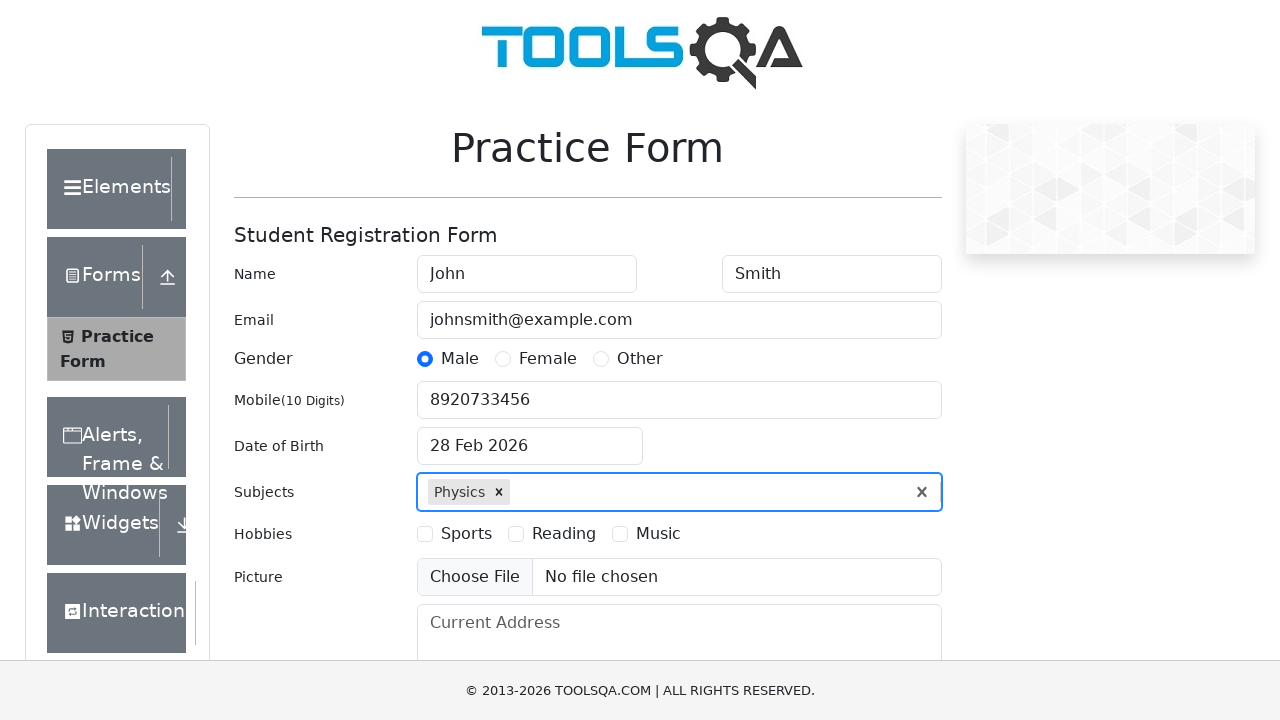

Selected first hobby checkbox at (466, 534) on xpath=//label[@for='hobbies-checkbox-1']
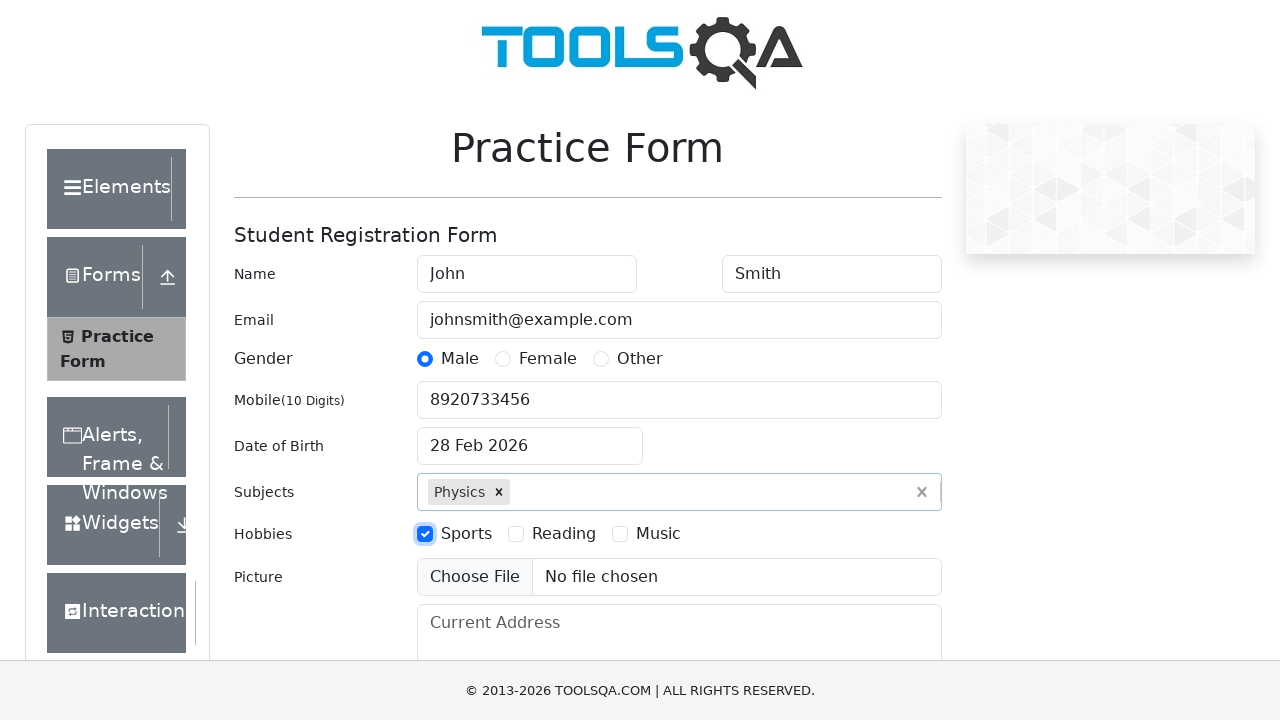

Filled current address field with '123 Test Street, Test City' on //textarea[@id='currentAddress']
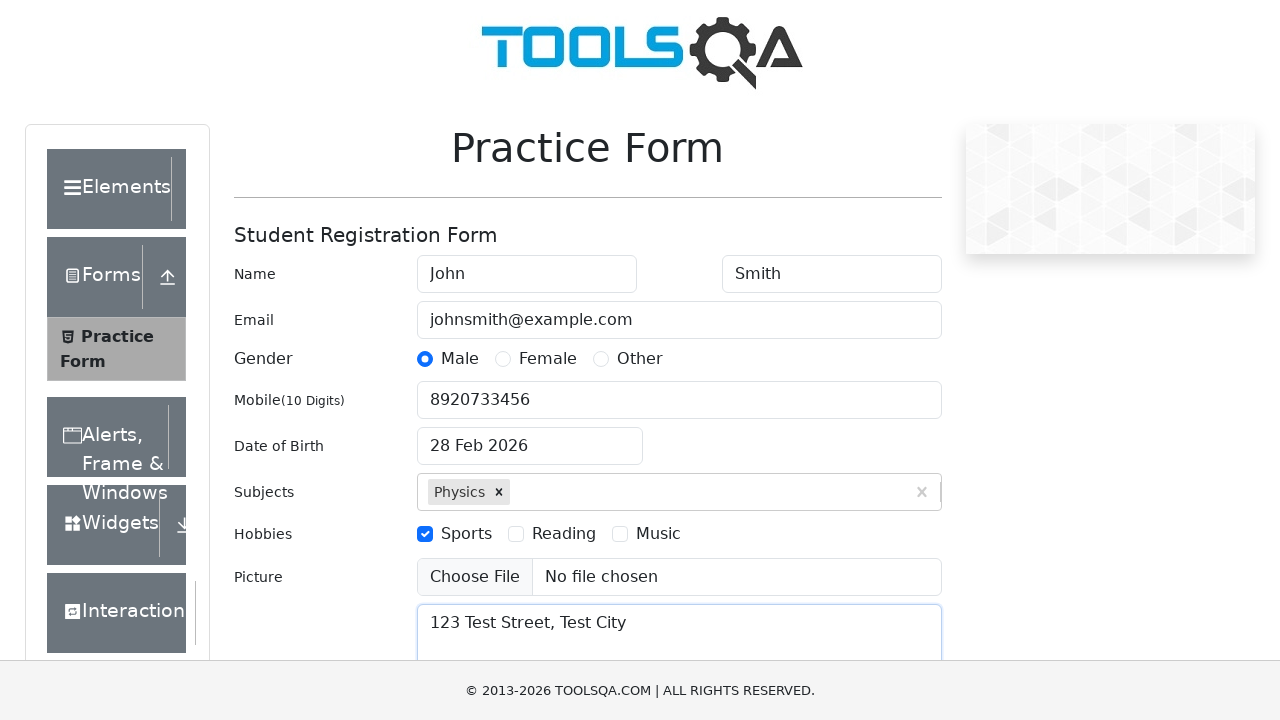

Typed 'n' in state dropdown input field on //input[@id='react-select-3-input']
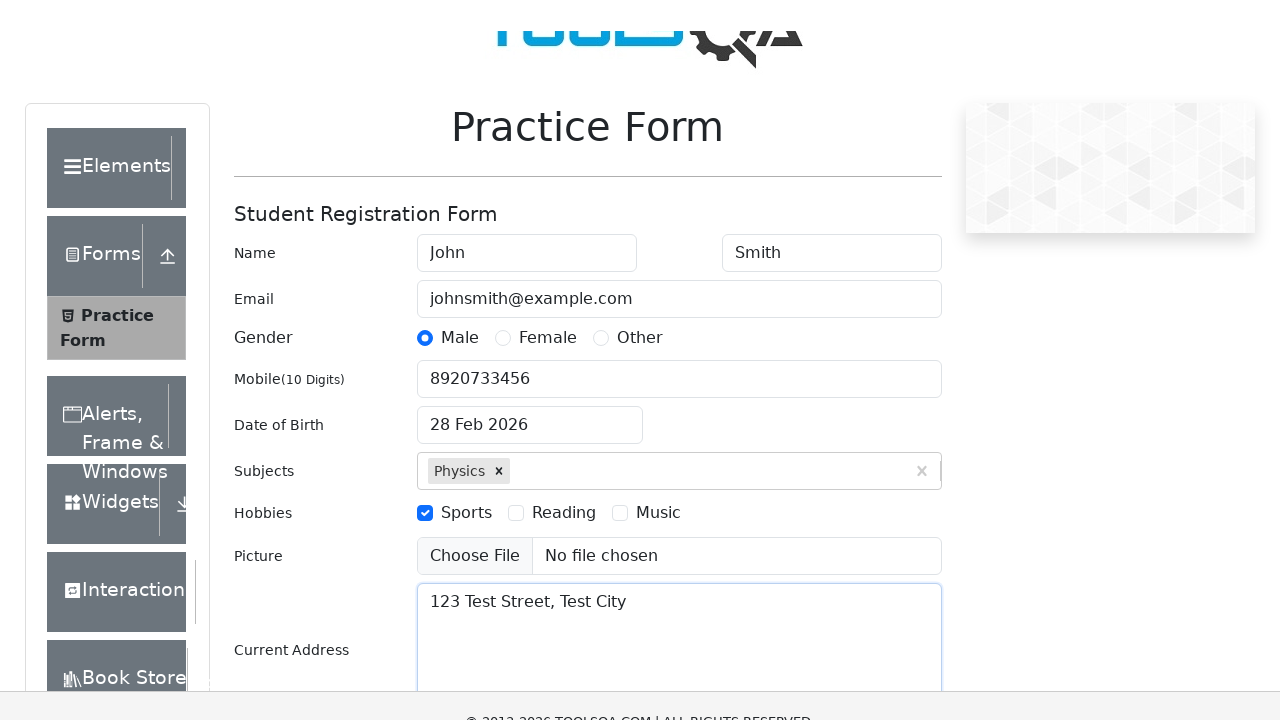

Waited for state dropdown option to appear
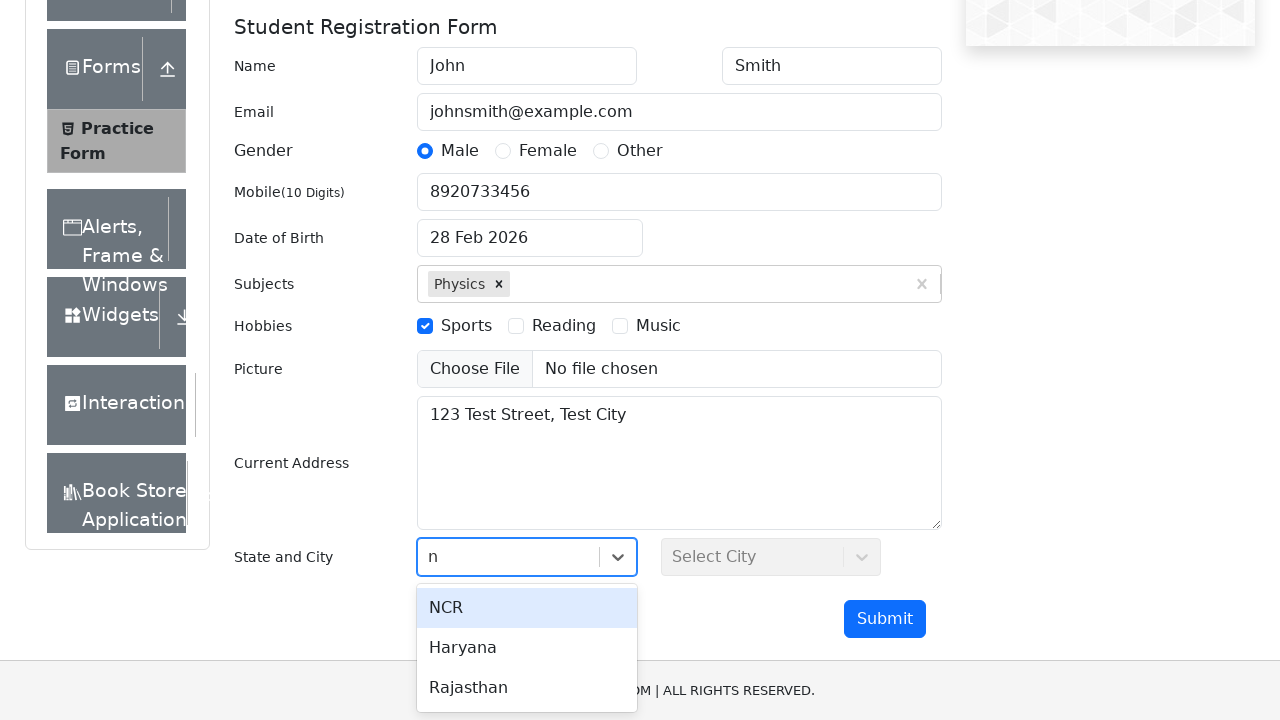

Selected first state option from dropdown at (527, 608) on xpath=//div[@id='react-select-3-option-0']
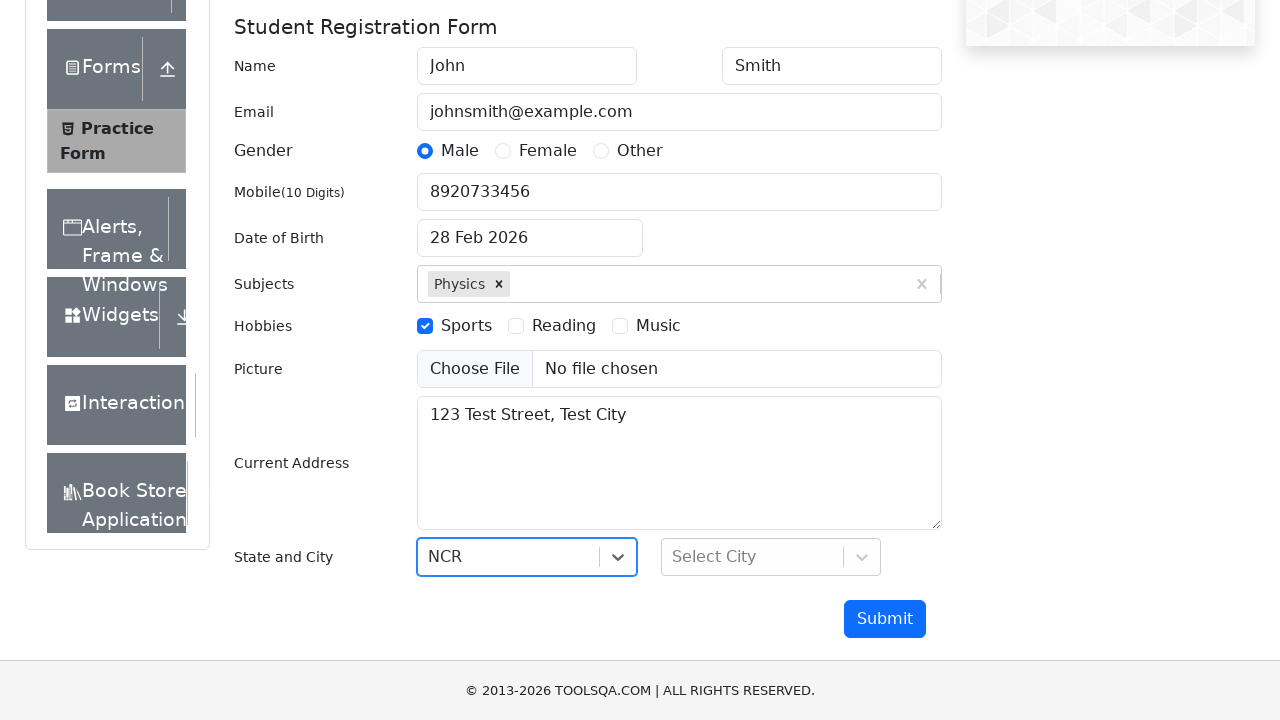

Typed 'd' in city dropdown input field on //input[@id='react-select-4-input']
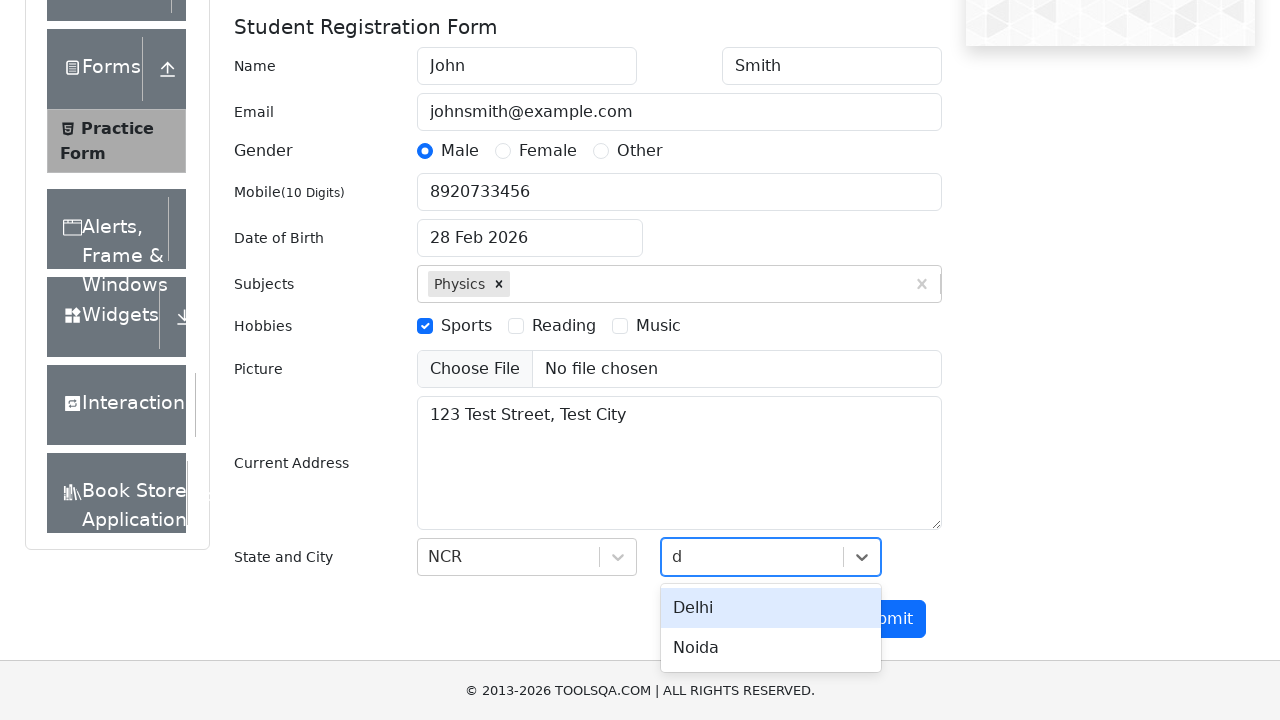

Waited for city dropdown option to appear
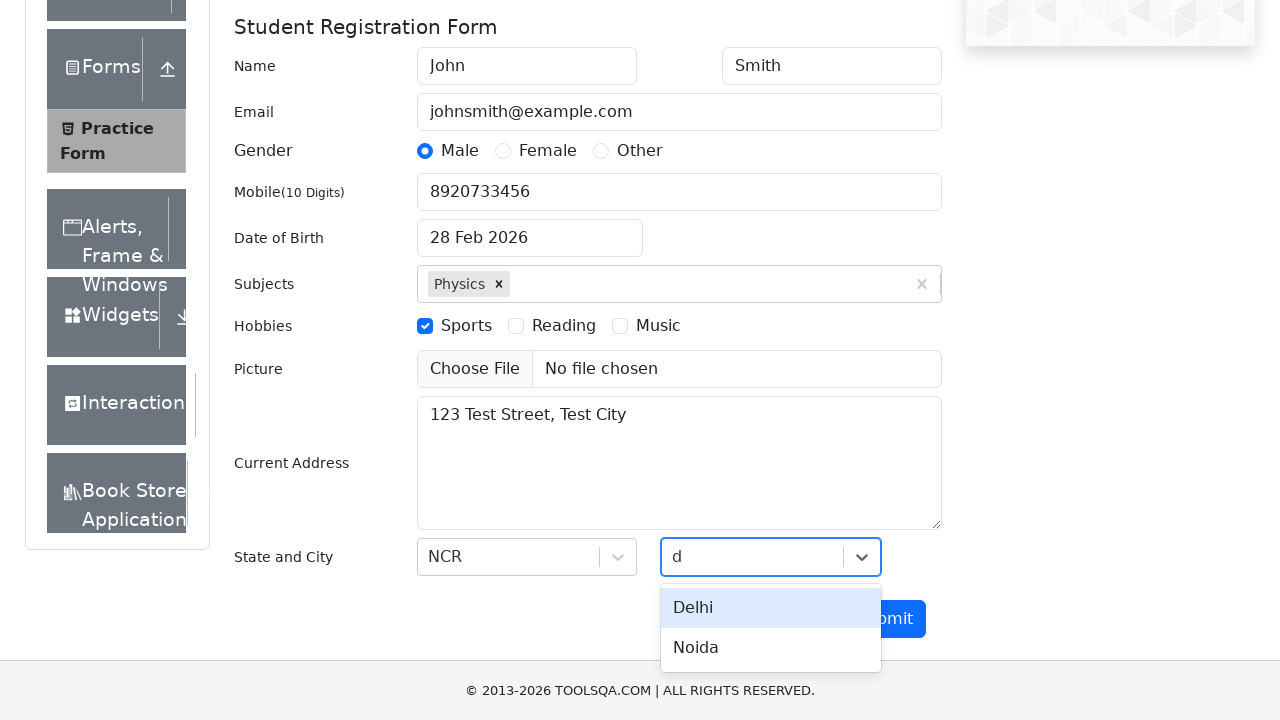

Selected first city option from dropdown at (771, 608) on xpath=//div[@id='react-select-4-option-0']
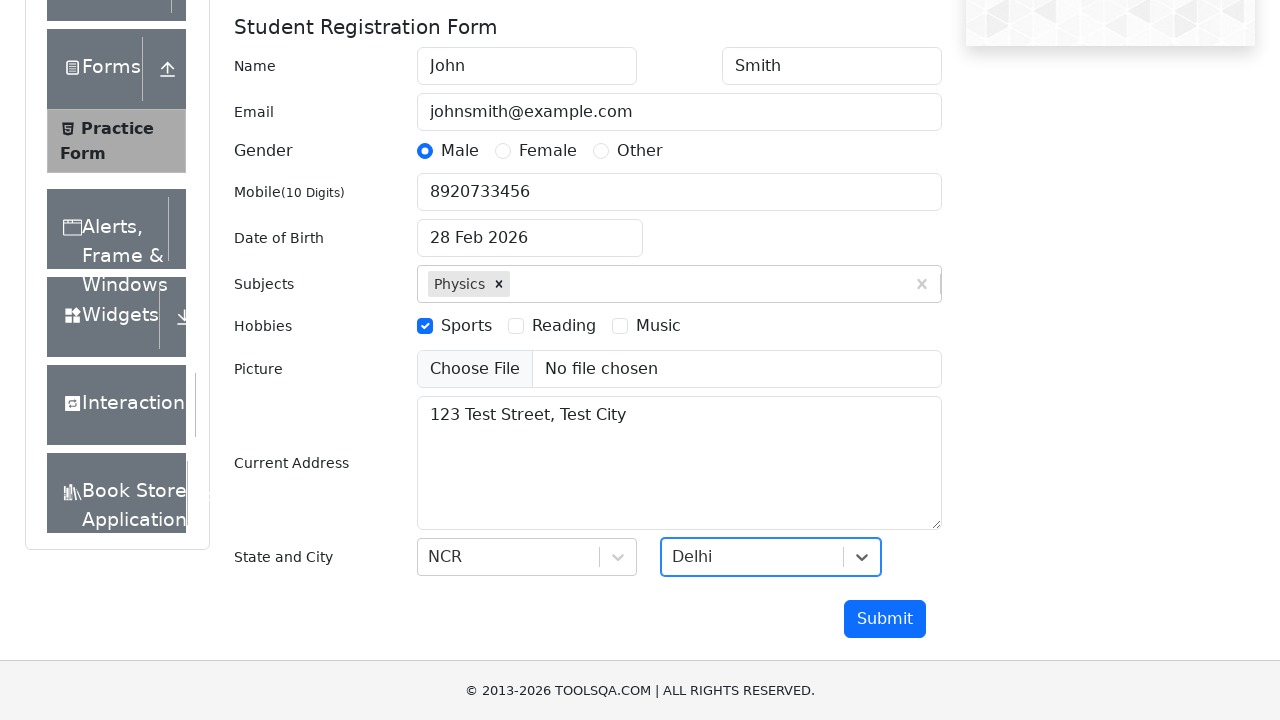

Clicked submit button to complete form submission at (885, 619) on xpath=//button[@id='submit']
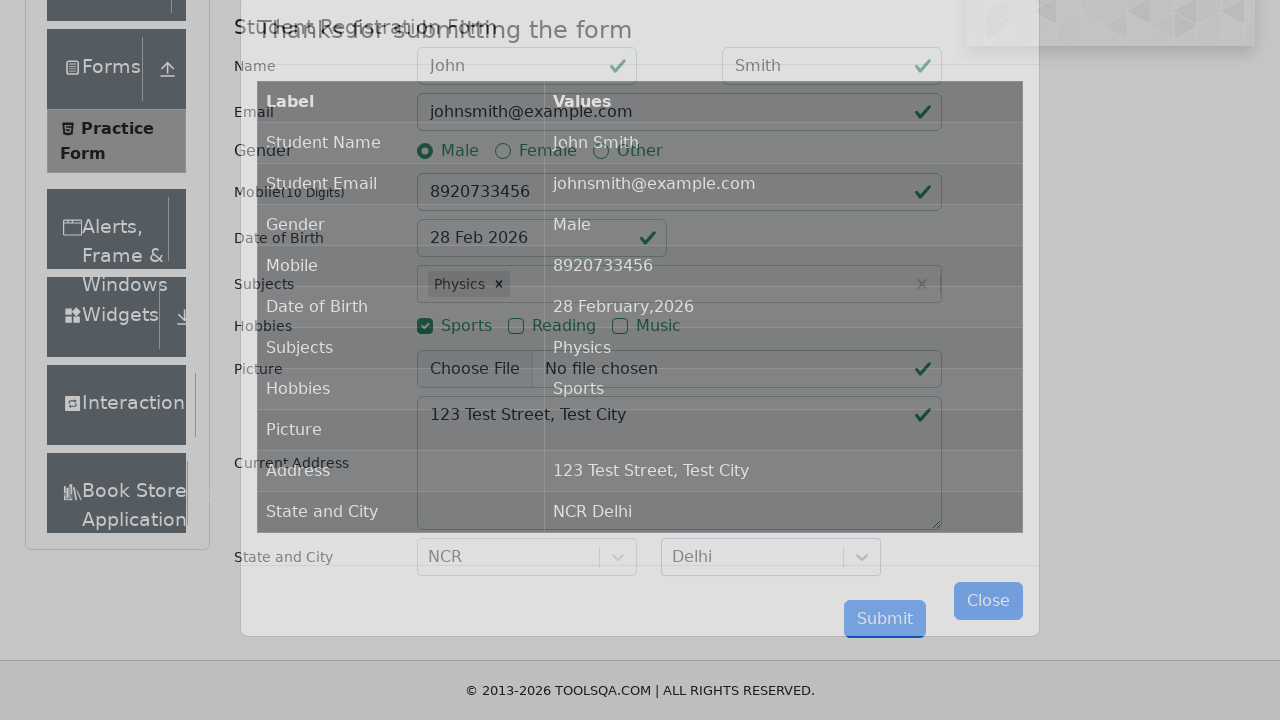

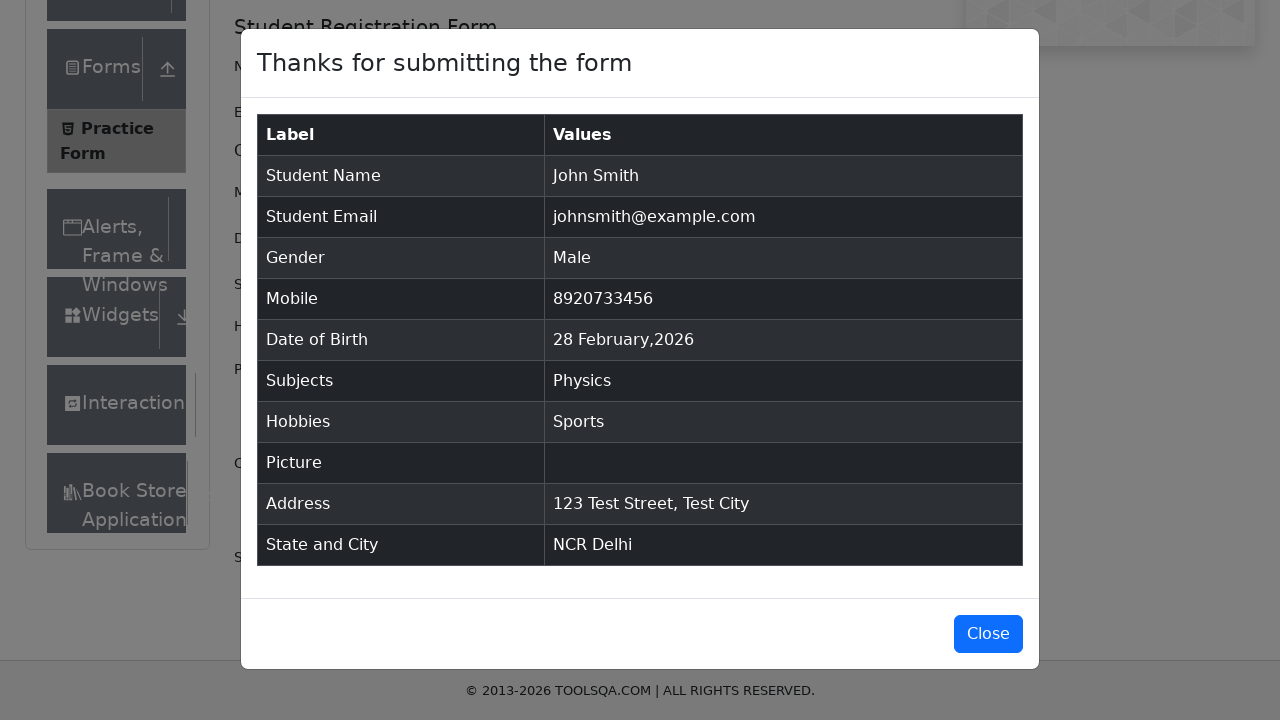